Navigates to itsfoss.com, waits for blog articles to load and verifies article elements are present with titles, excerpts, and categories. Then navigates to lumtest.com to verify the IP information page loads.

Starting URL: https://itsfoss.com

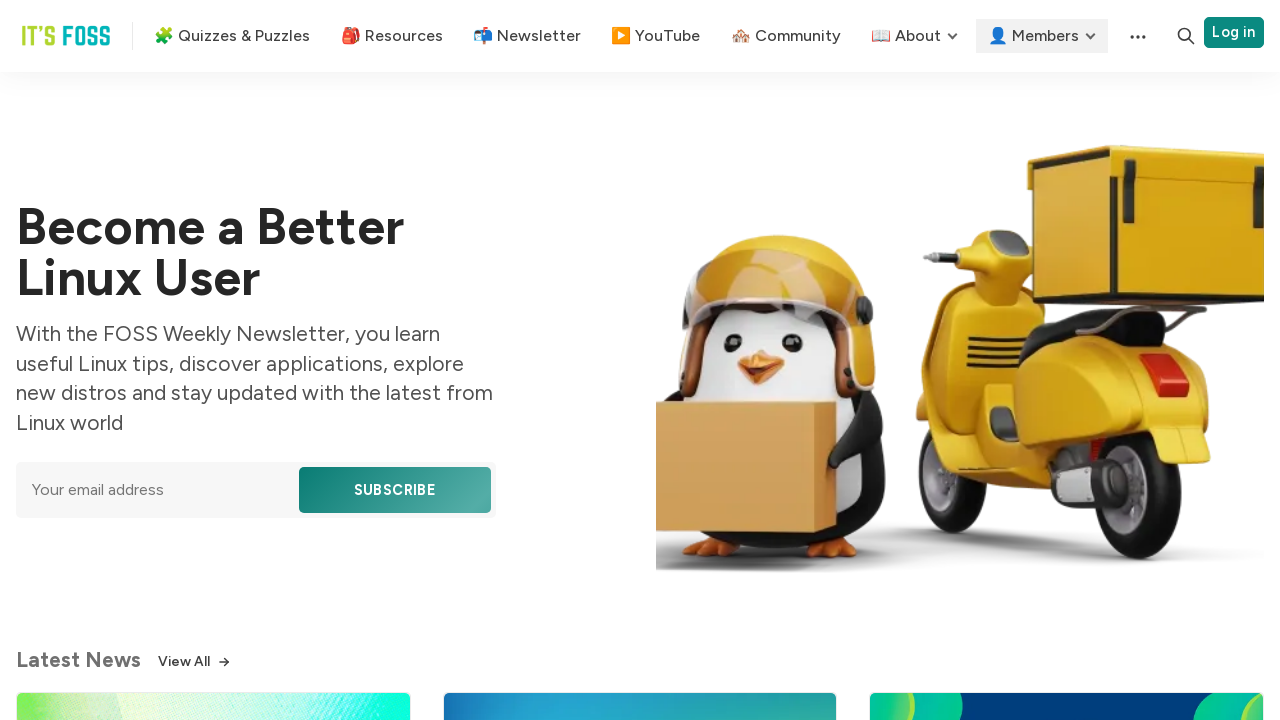

Waited for blog articles to load in section-blog
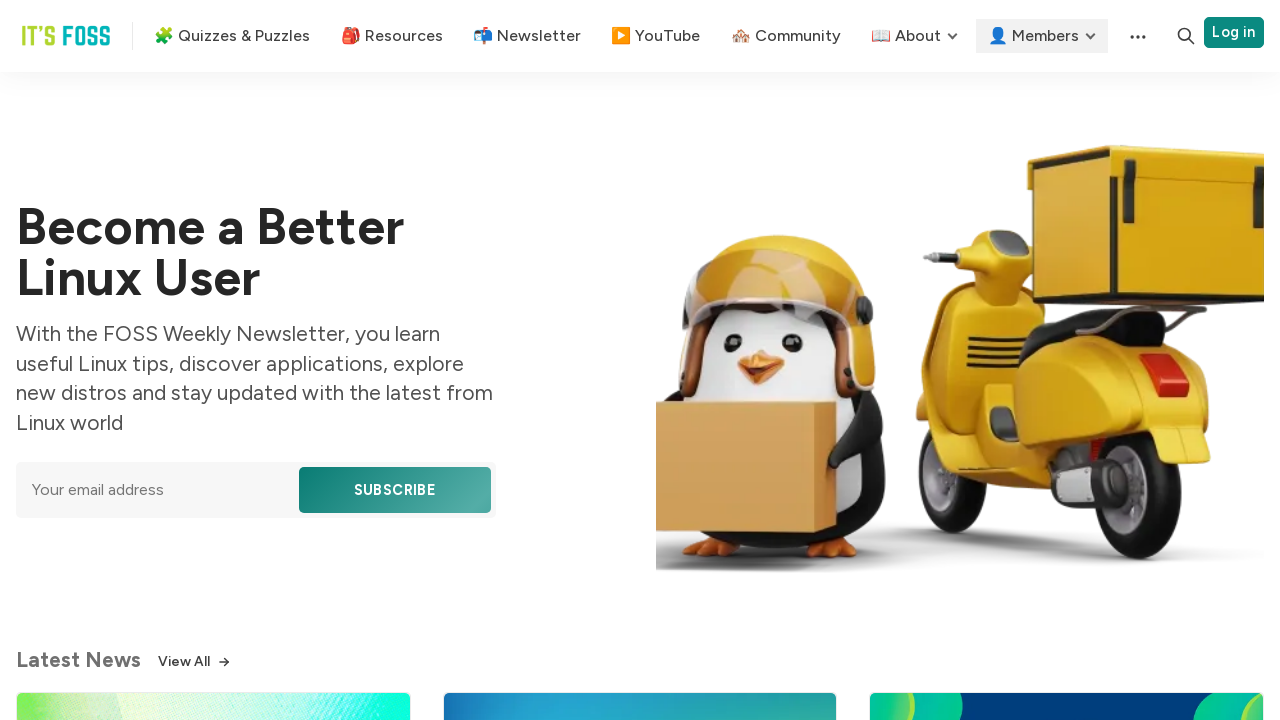

Located all blog articles
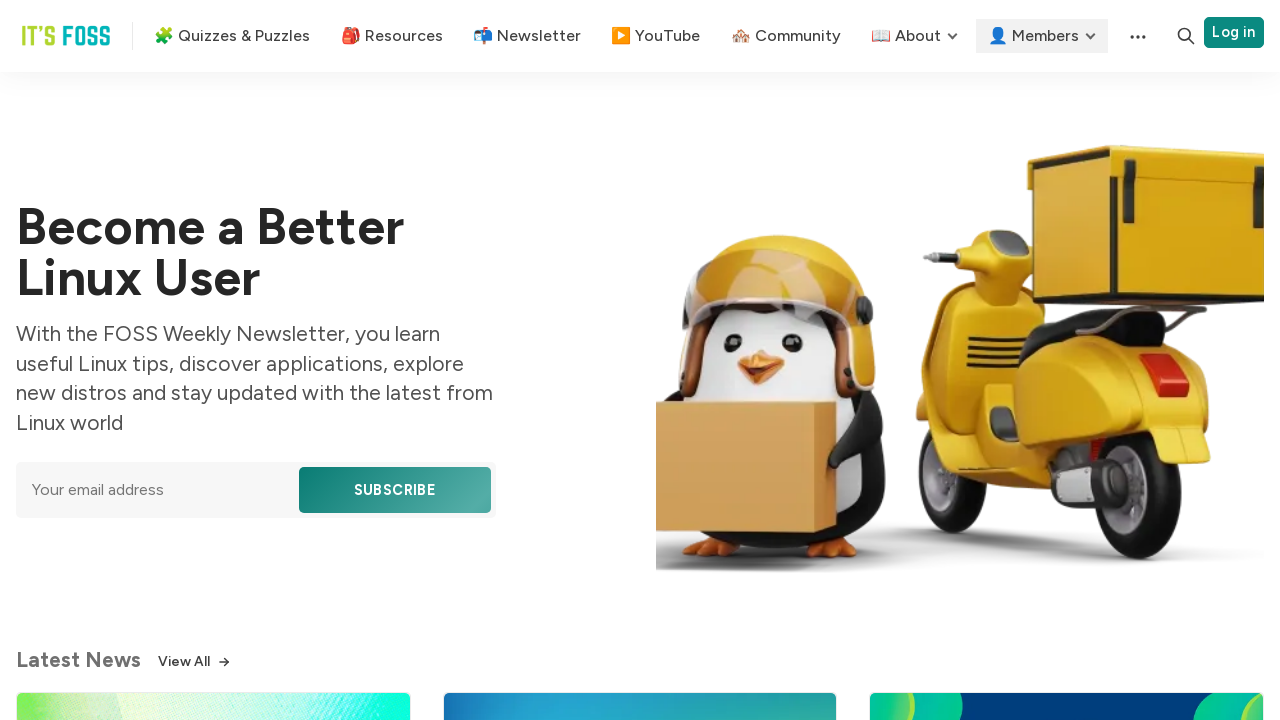

First article element is ready
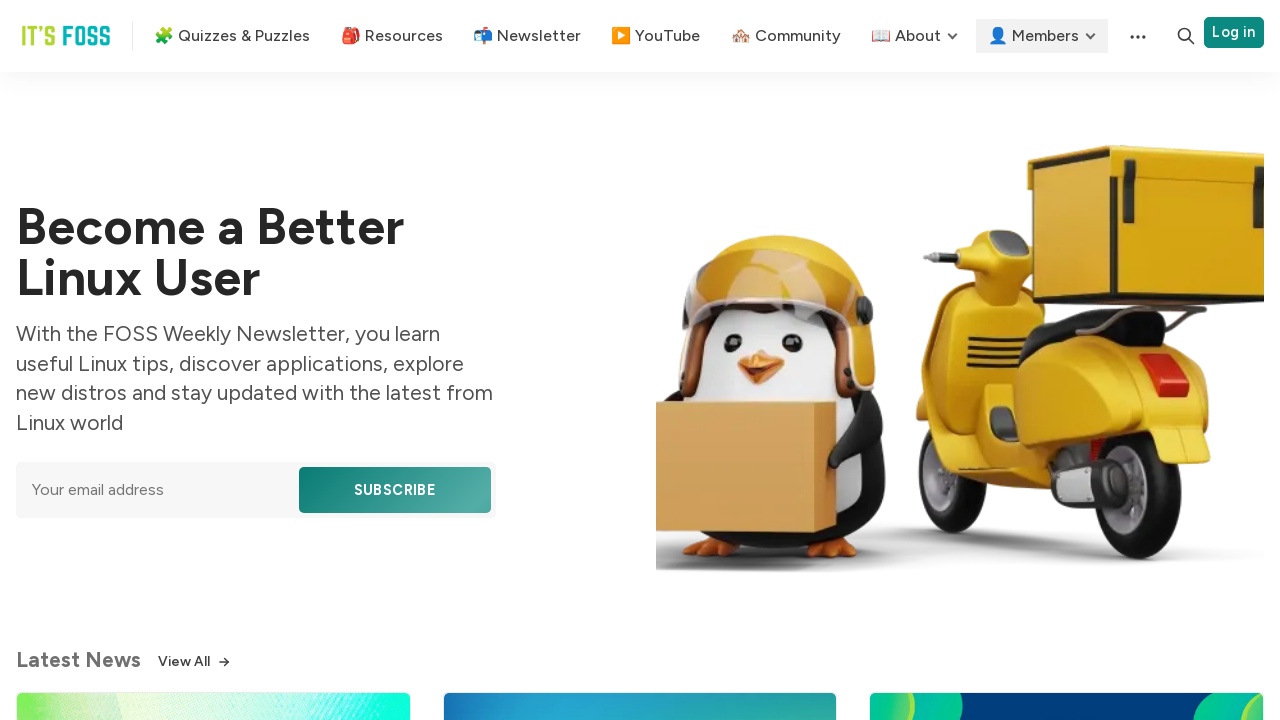

Selected first article element
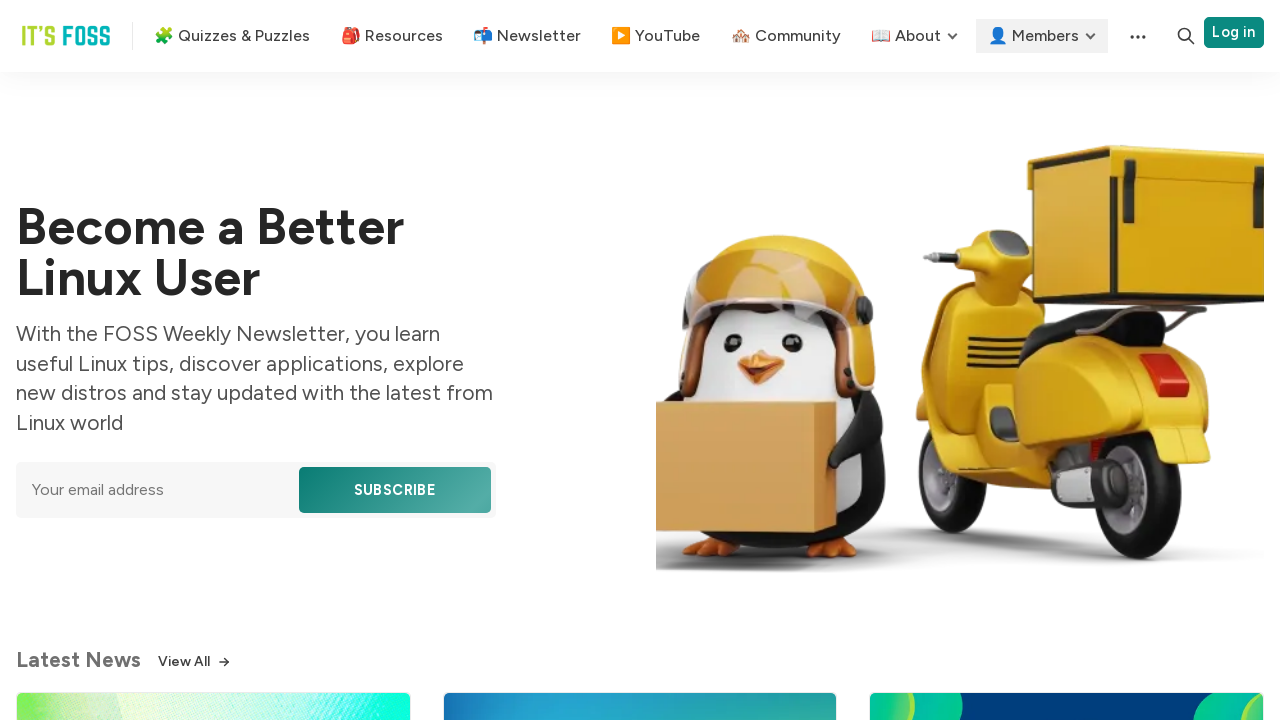

Article title element is present
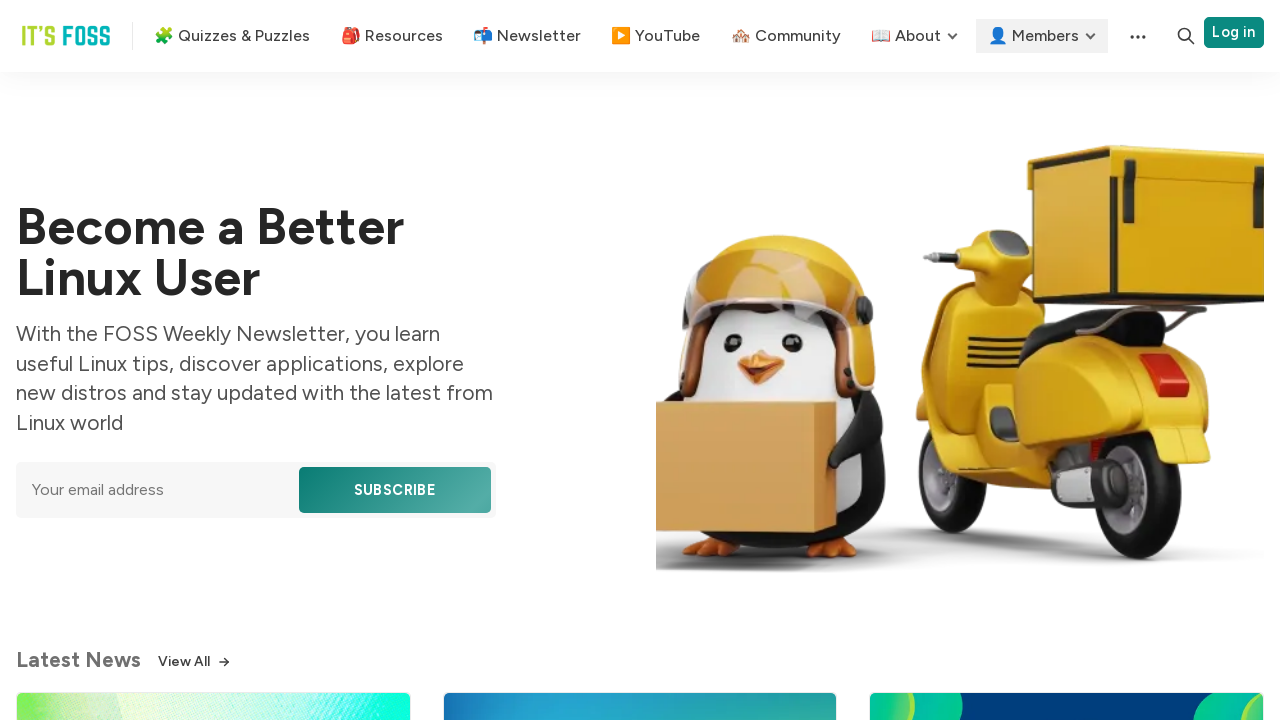

Article excerpt element is present
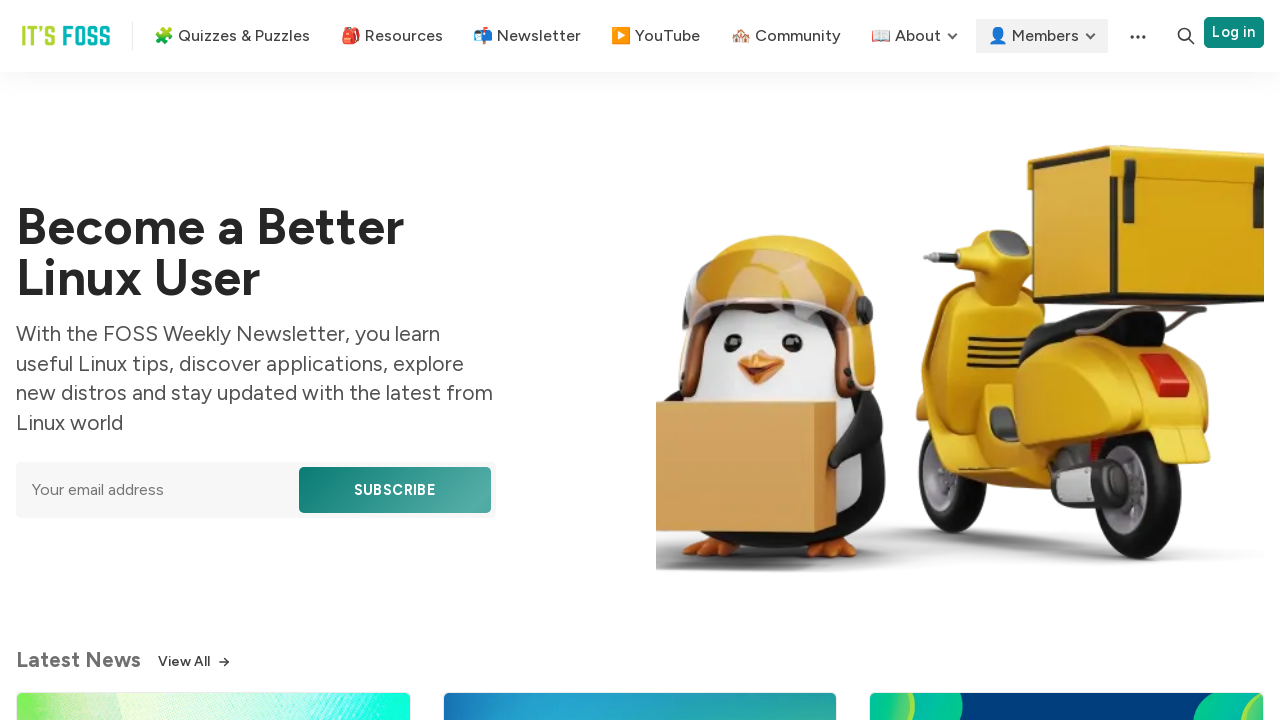

Article category tag element is present
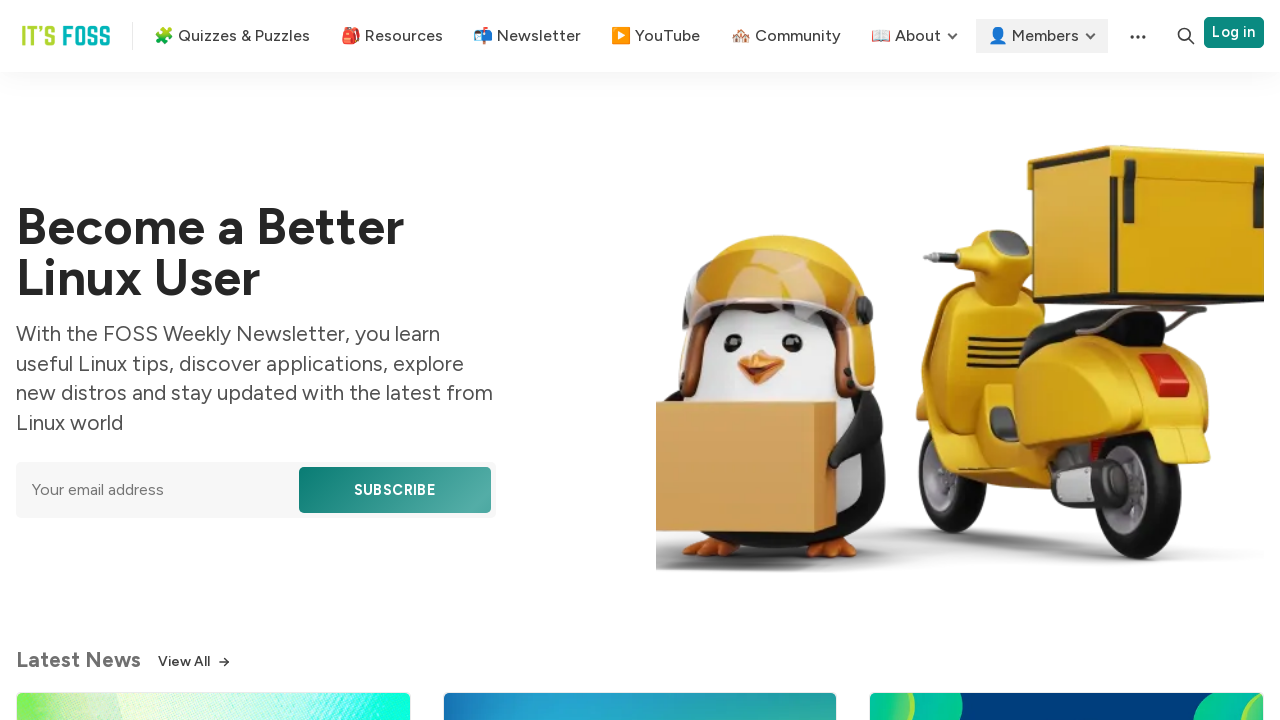

Navigated to lumtest.com IP info page
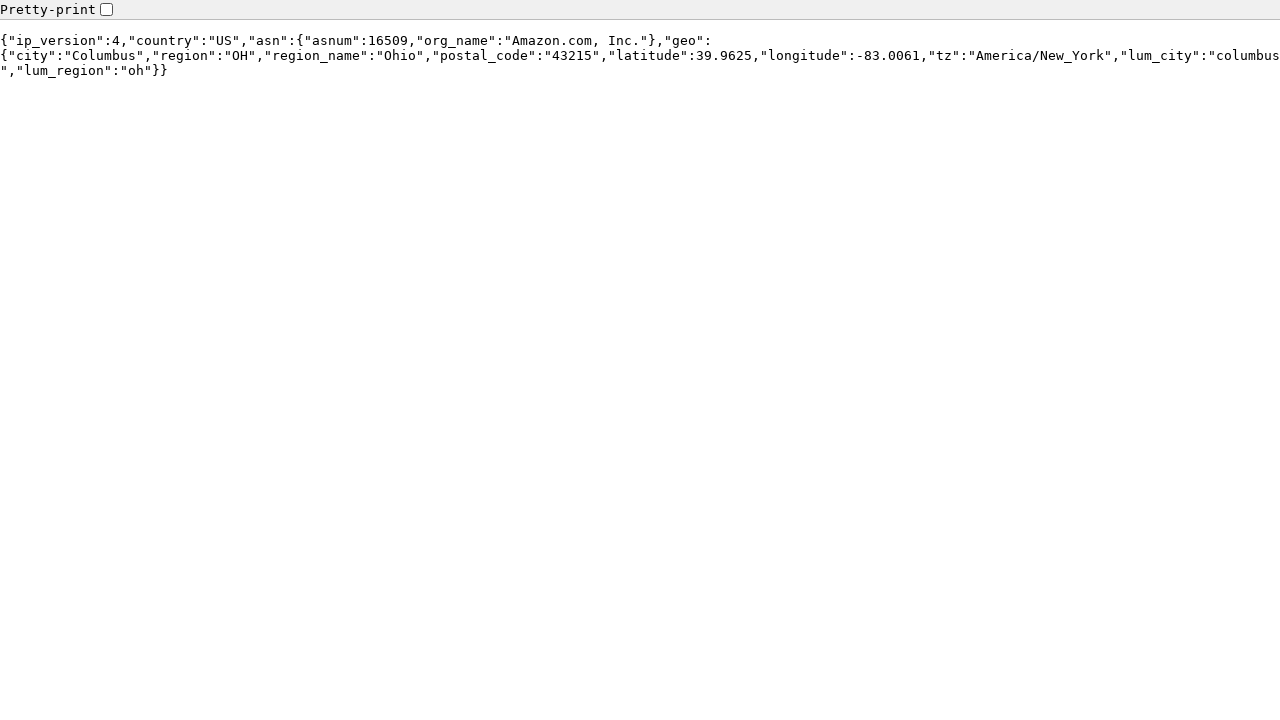

IP information page loaded with pre element containing IP data
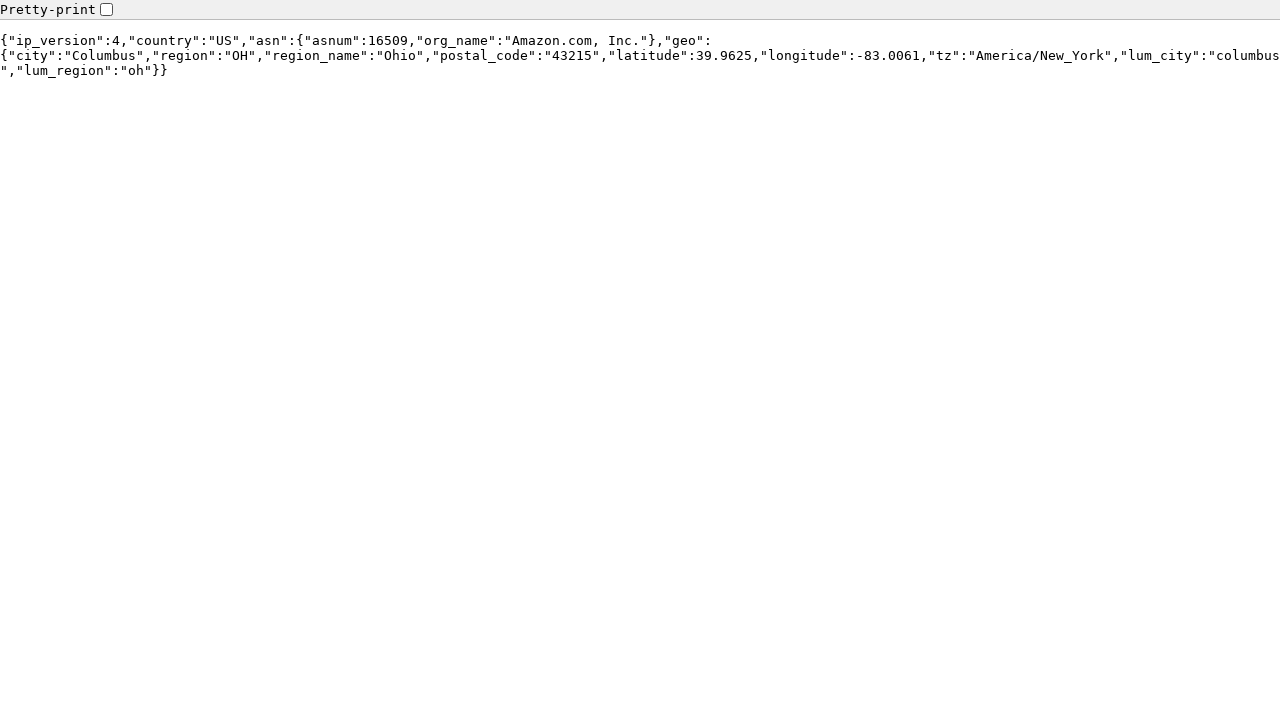

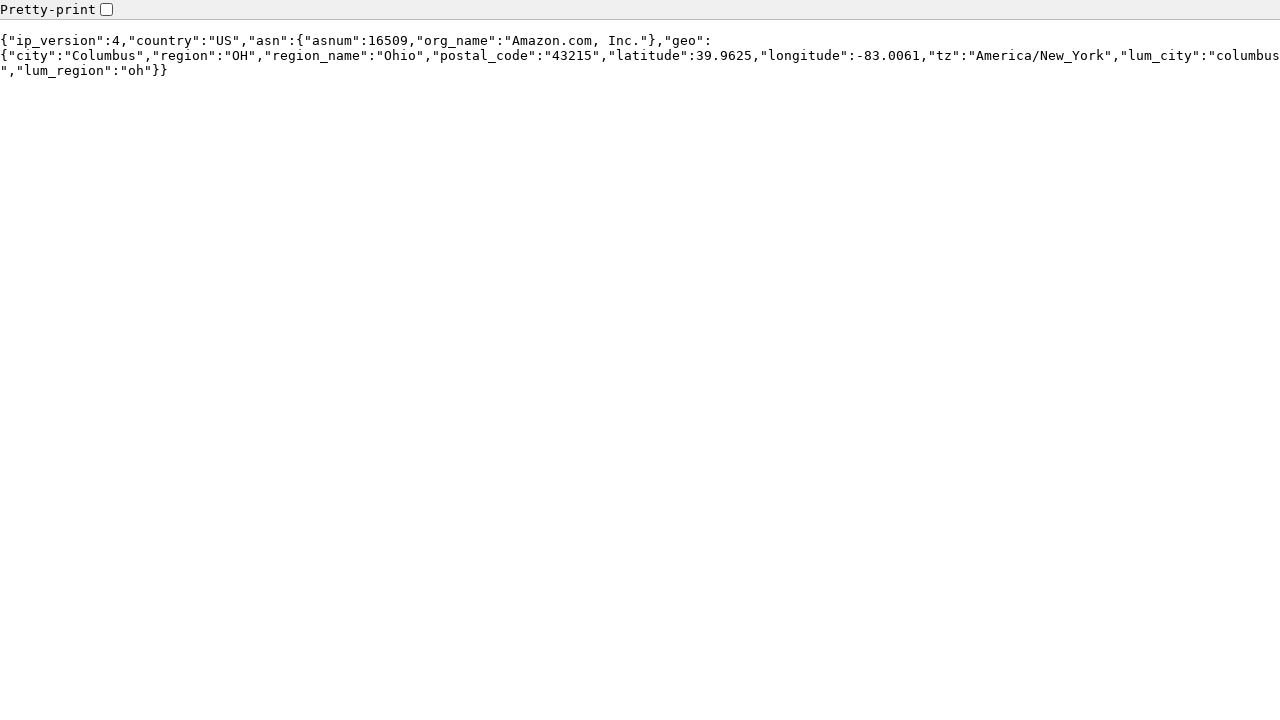